Tests registration form validation with phone numbers of incorrect length (too long and too short)

Starting URL: https://alada.vn/tai-khoan/dang-ky.html/

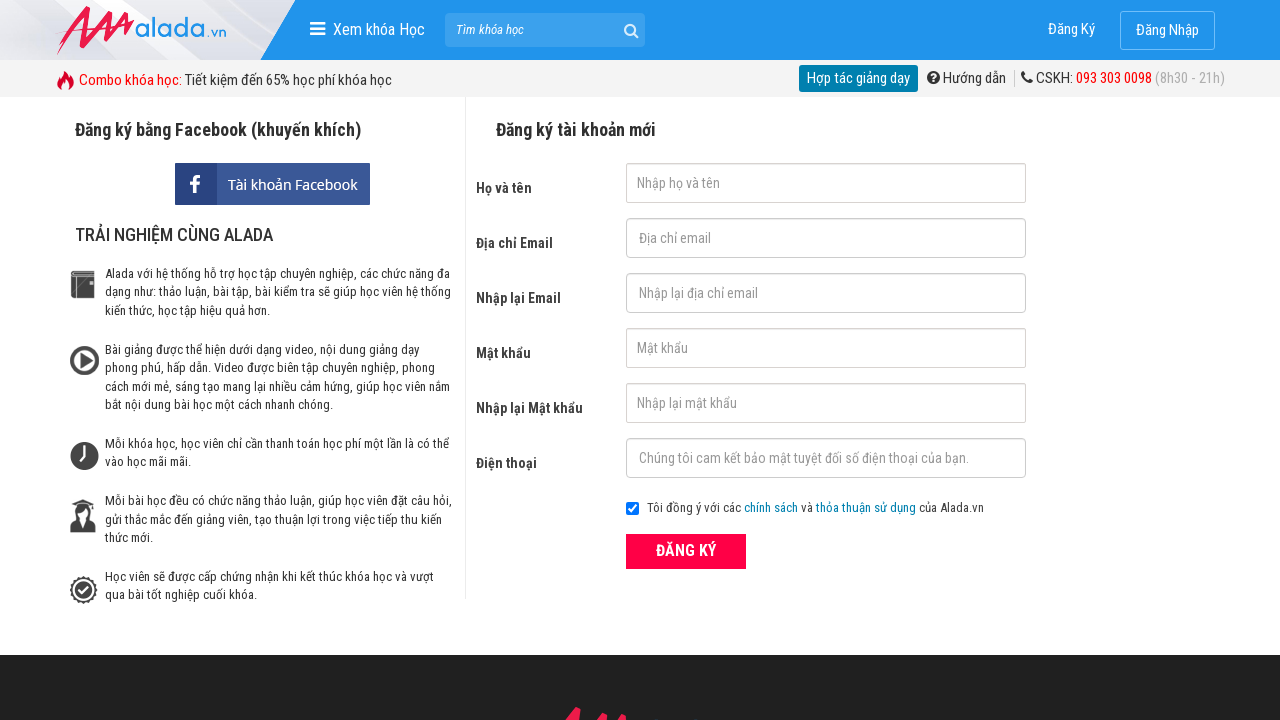

Filled first name field with 'Steve Job' on #txtFirstname
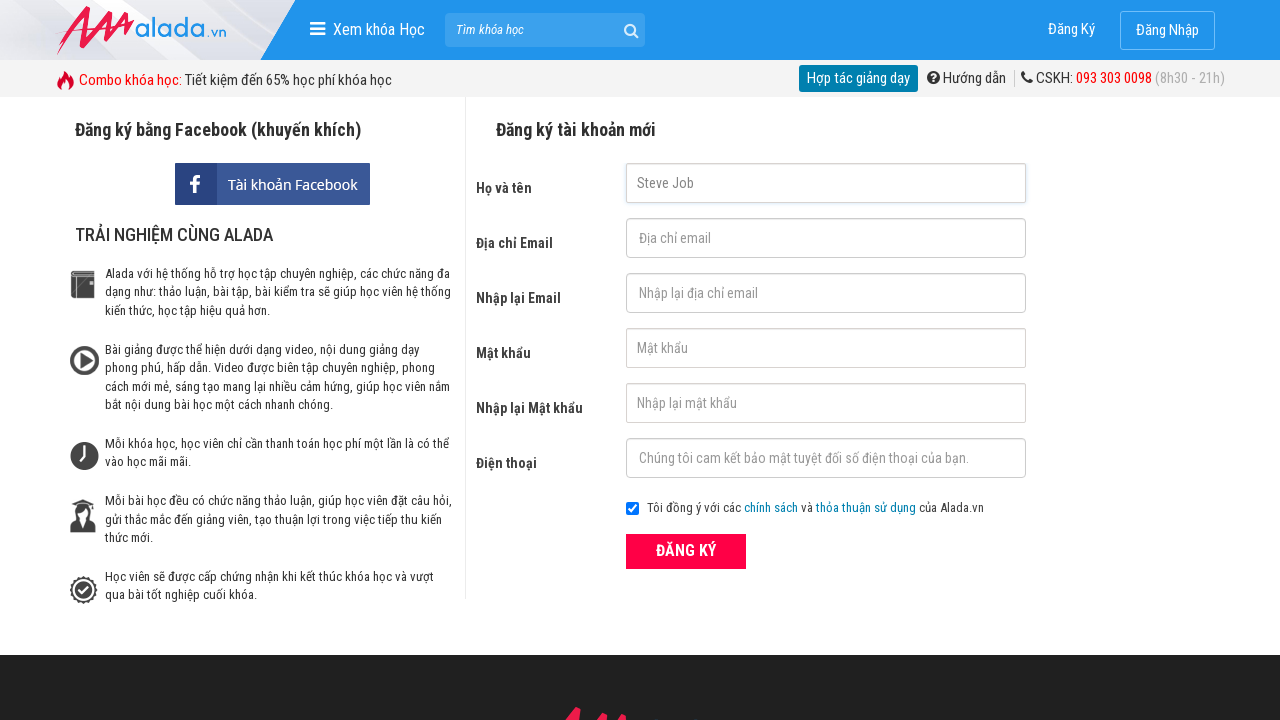

Filled confirm email field with '123456@123' on #txtCEmail
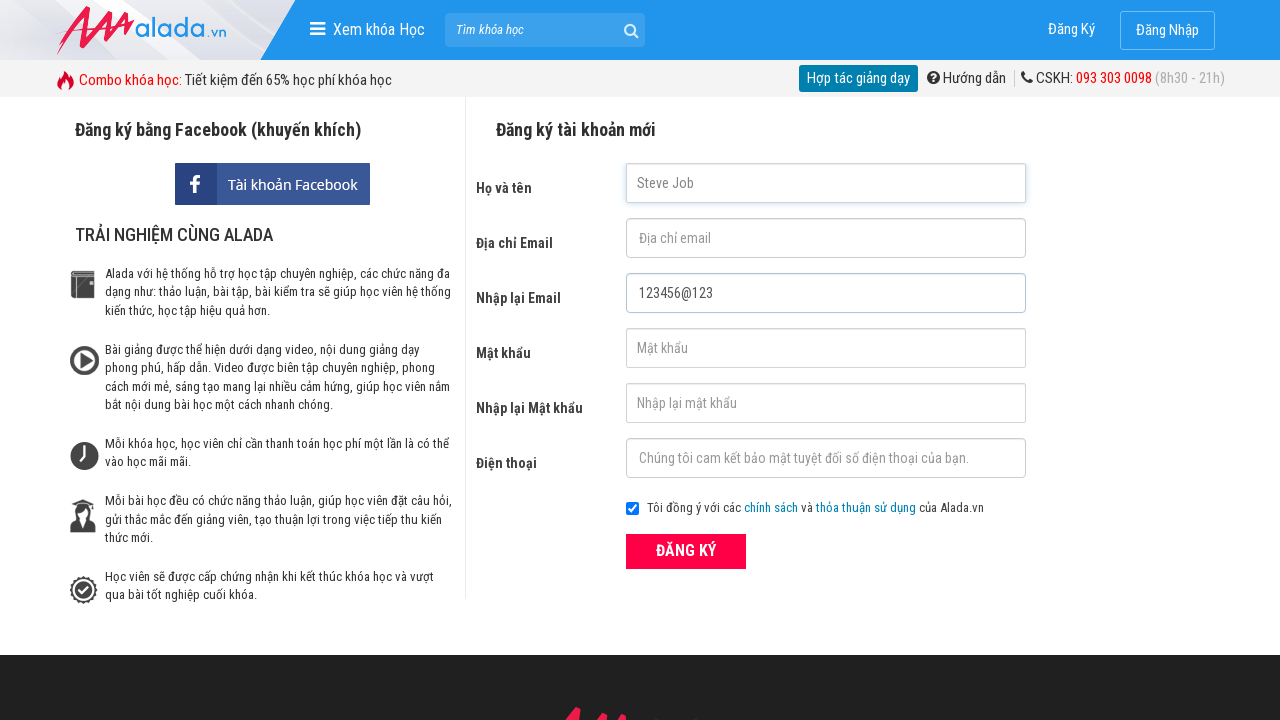

Filled email field with '123456@1@23@' on #txtEmail
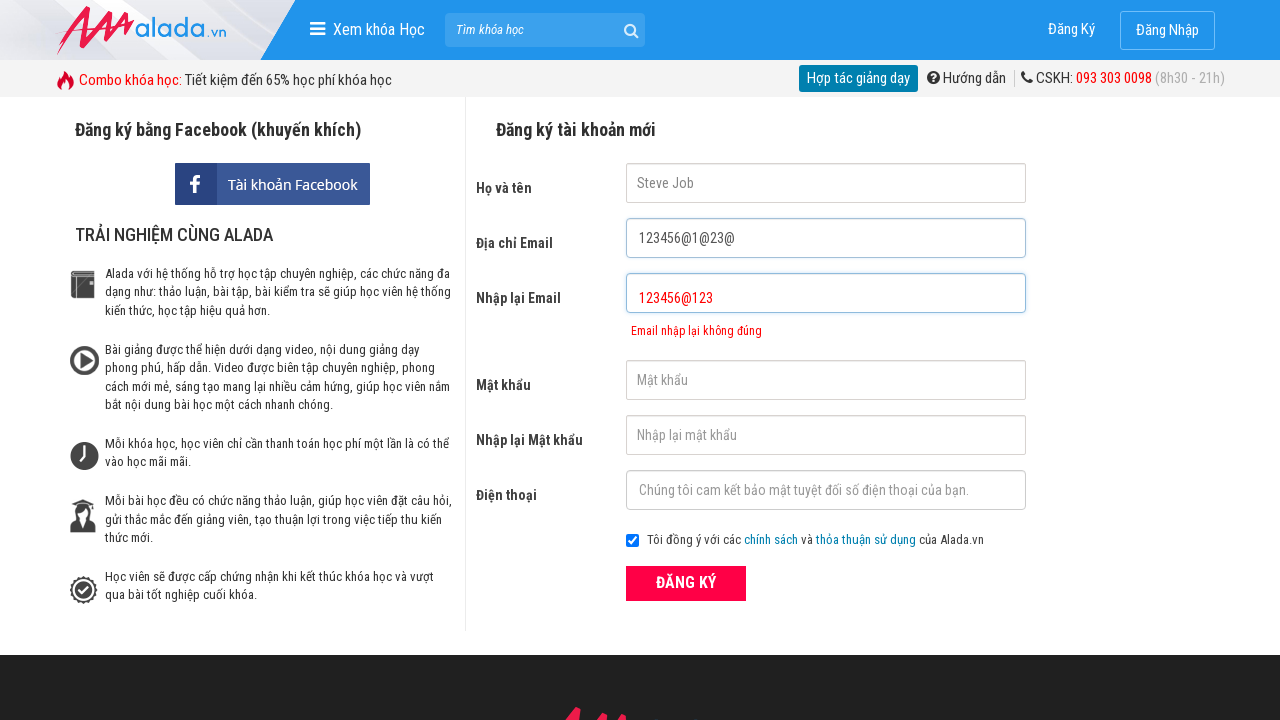

Filled password field with '12345678' on #txtPassword
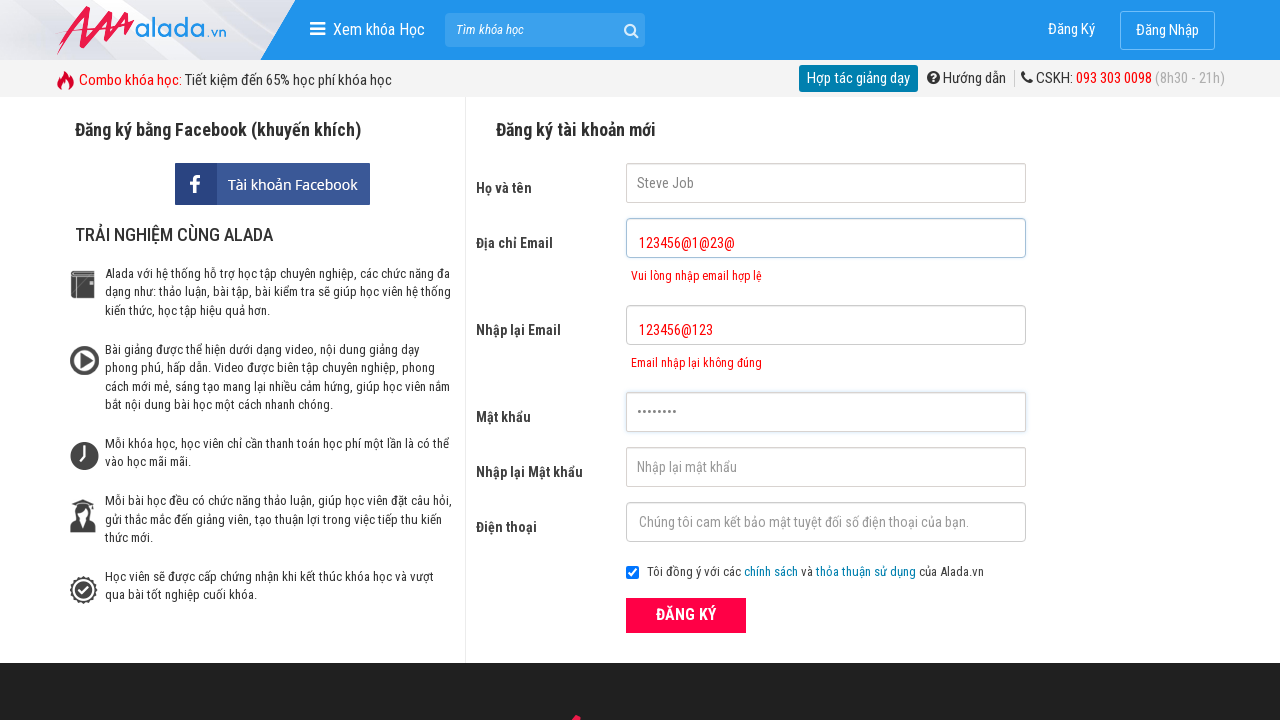

Filled confirm password field with '12345678' on #txtCPassword
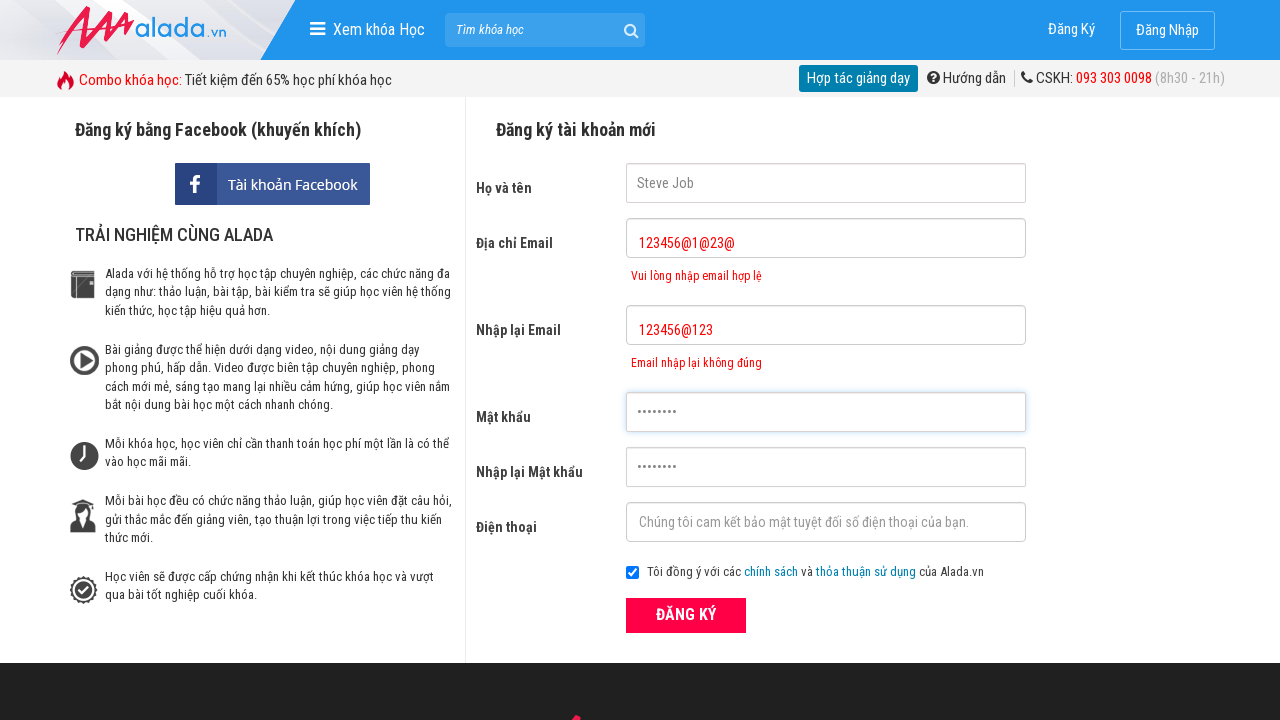

Filled phone field with '0989111121' (too long) on #txtPhone
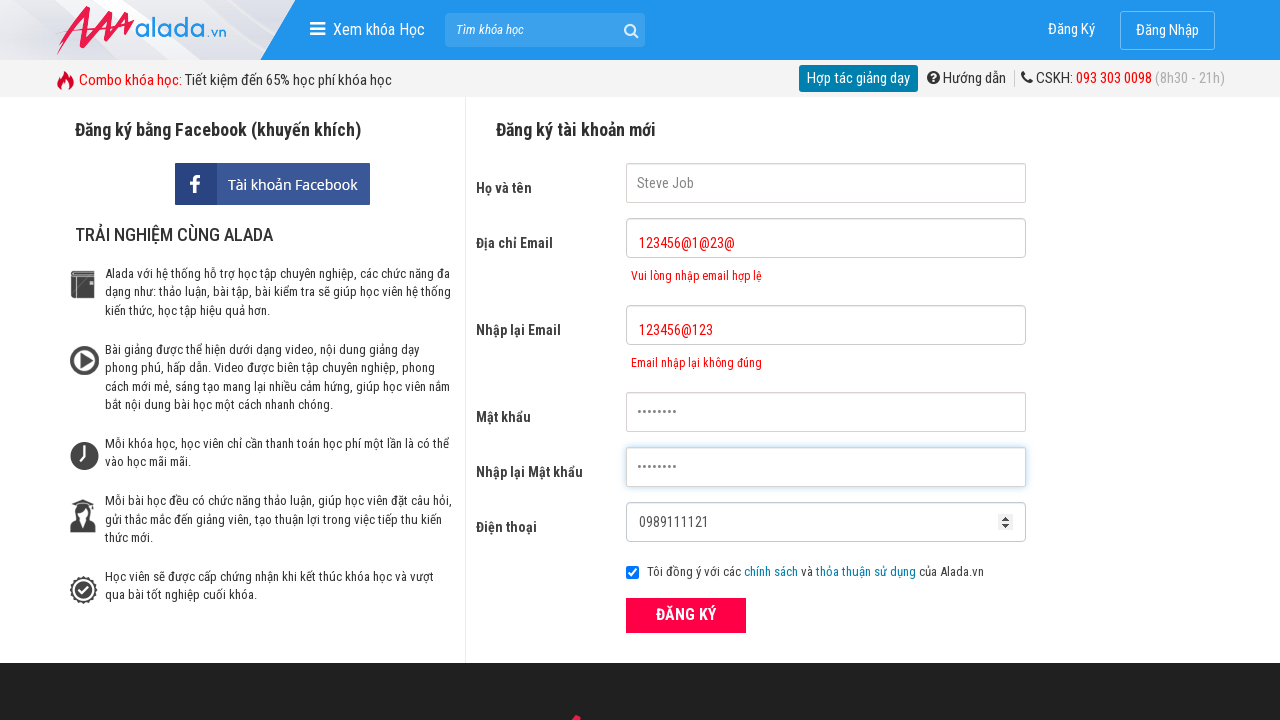

Clicked ĐĂNG KÝ (register) button with phone number too long at (686, 615) on xpath=//form[@id='frmLogin']//button[text()='ĐĂNG KÝ']
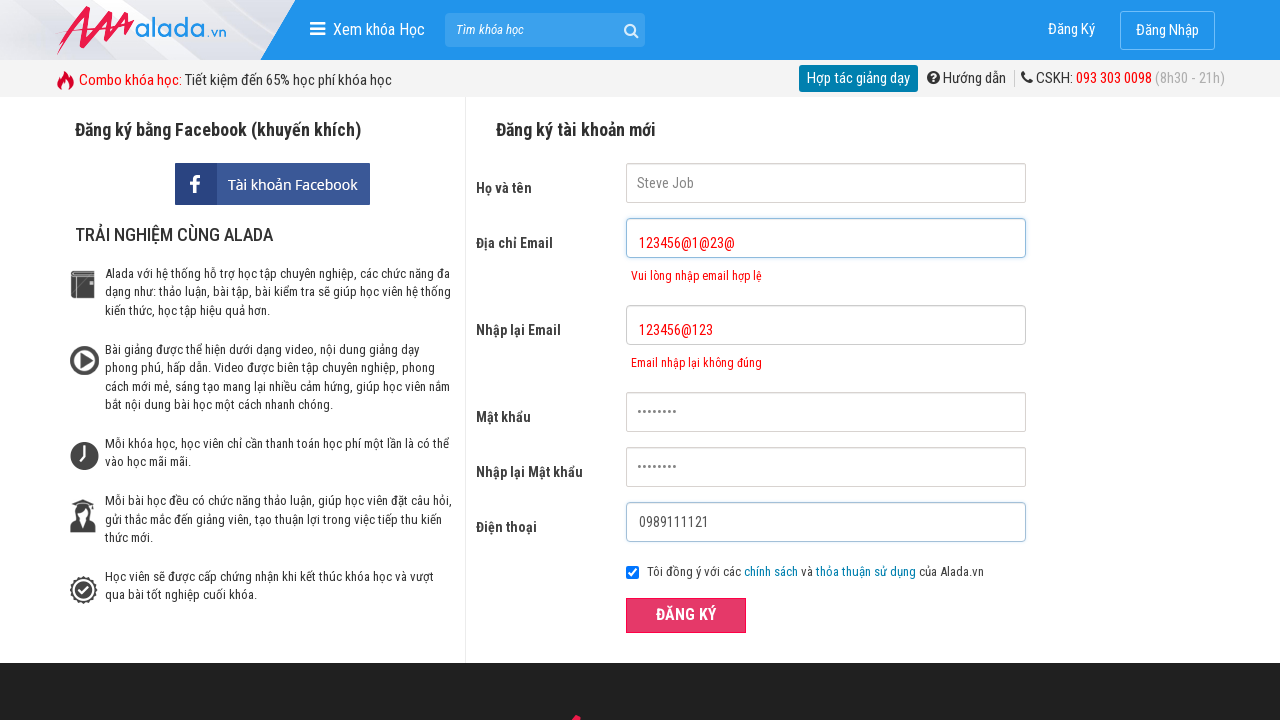

Error message for email field appeared
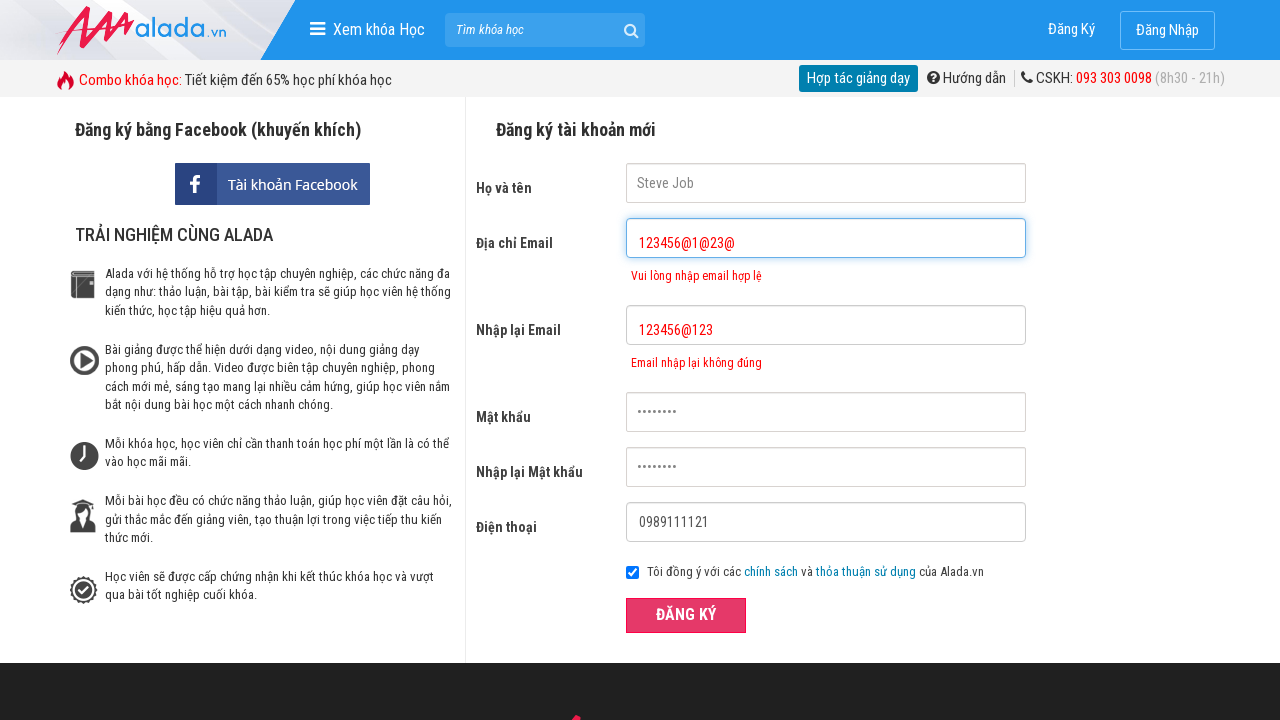

Cleared phone field on #txtPhone
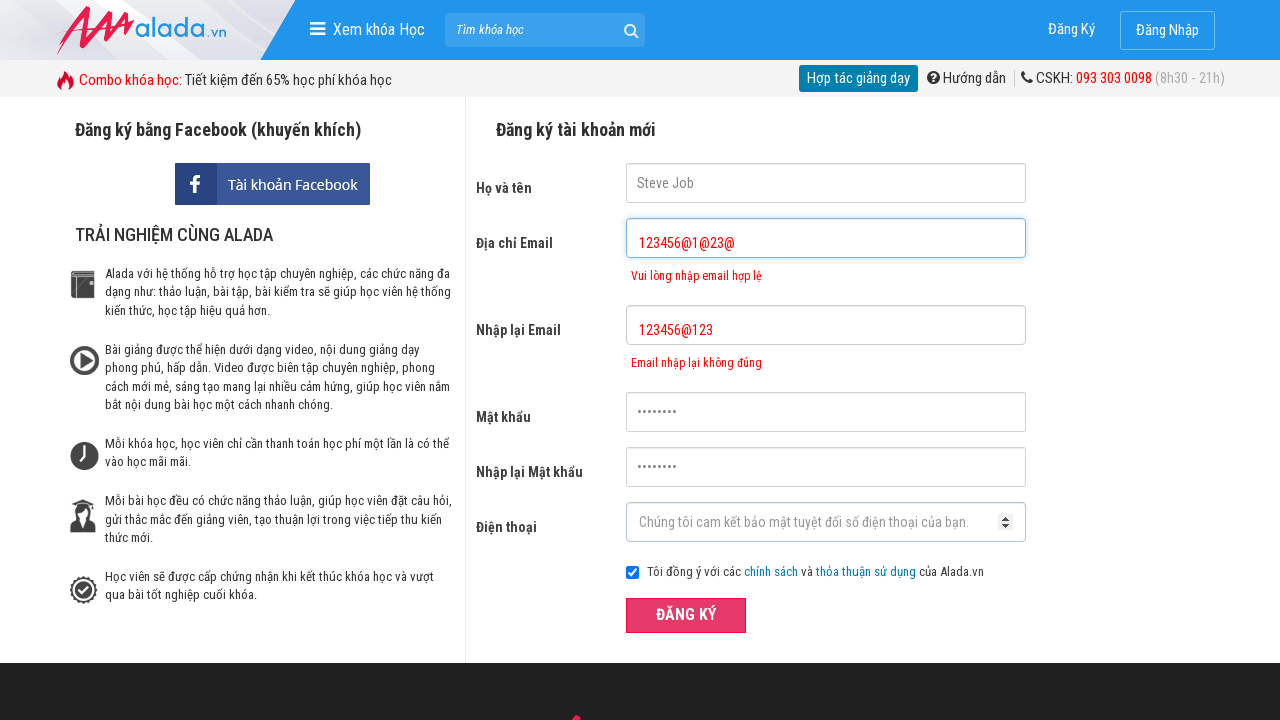

Filled phone field with '09891' (too short) on #txtPhone
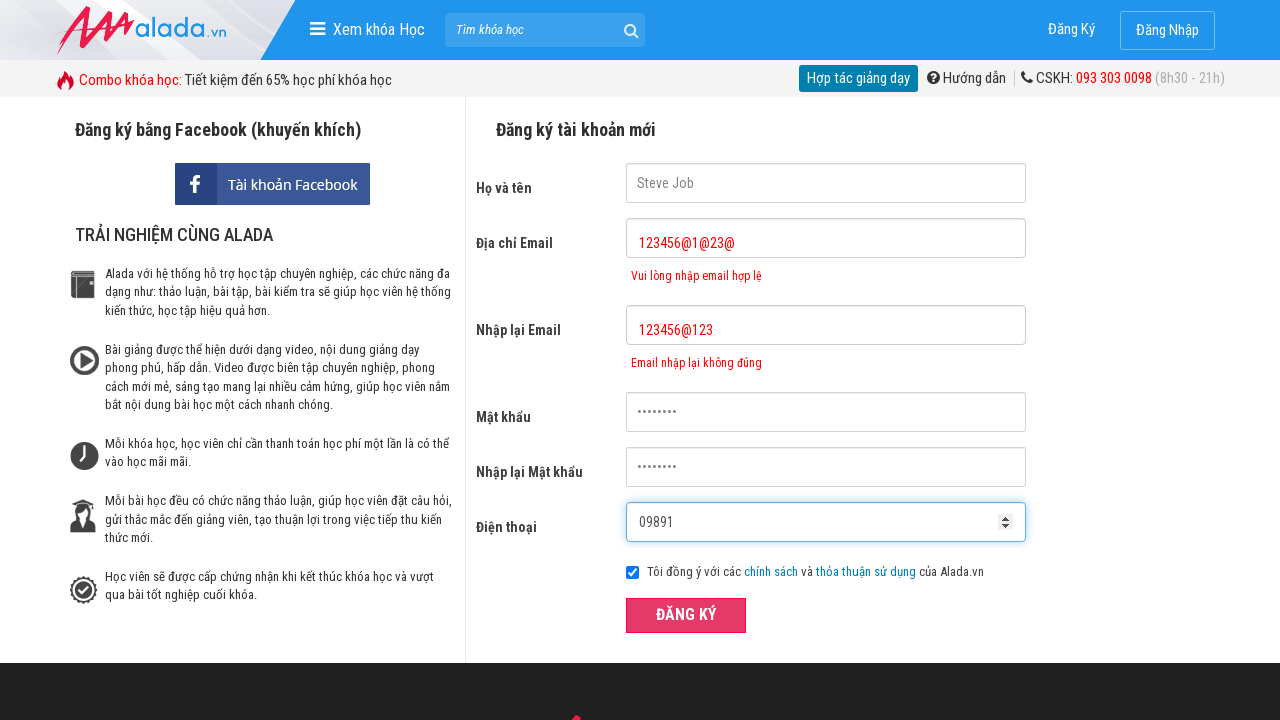

Clicked ĐĂNG KÝ (register) button with phone number too short at (686, 615) on xpath=//form[@id='frmLogin']//button[text()='ĐĂNG KÝ']
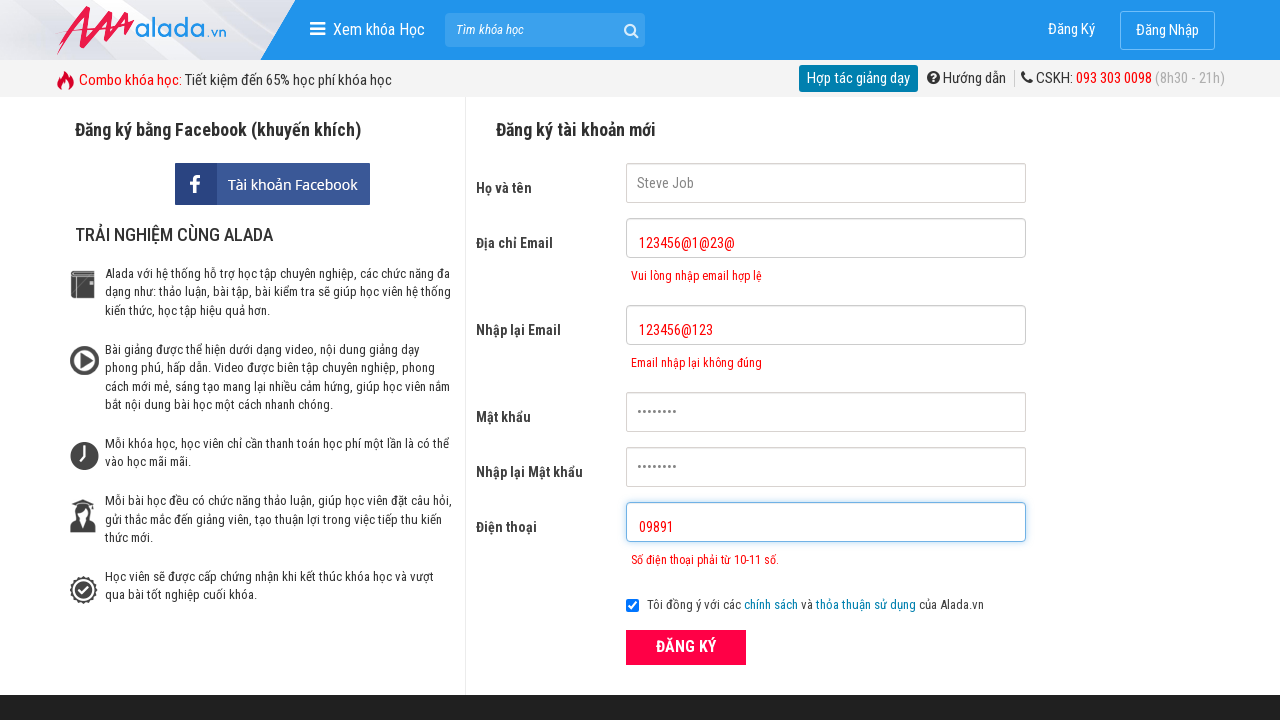

Error message for email field appeared again
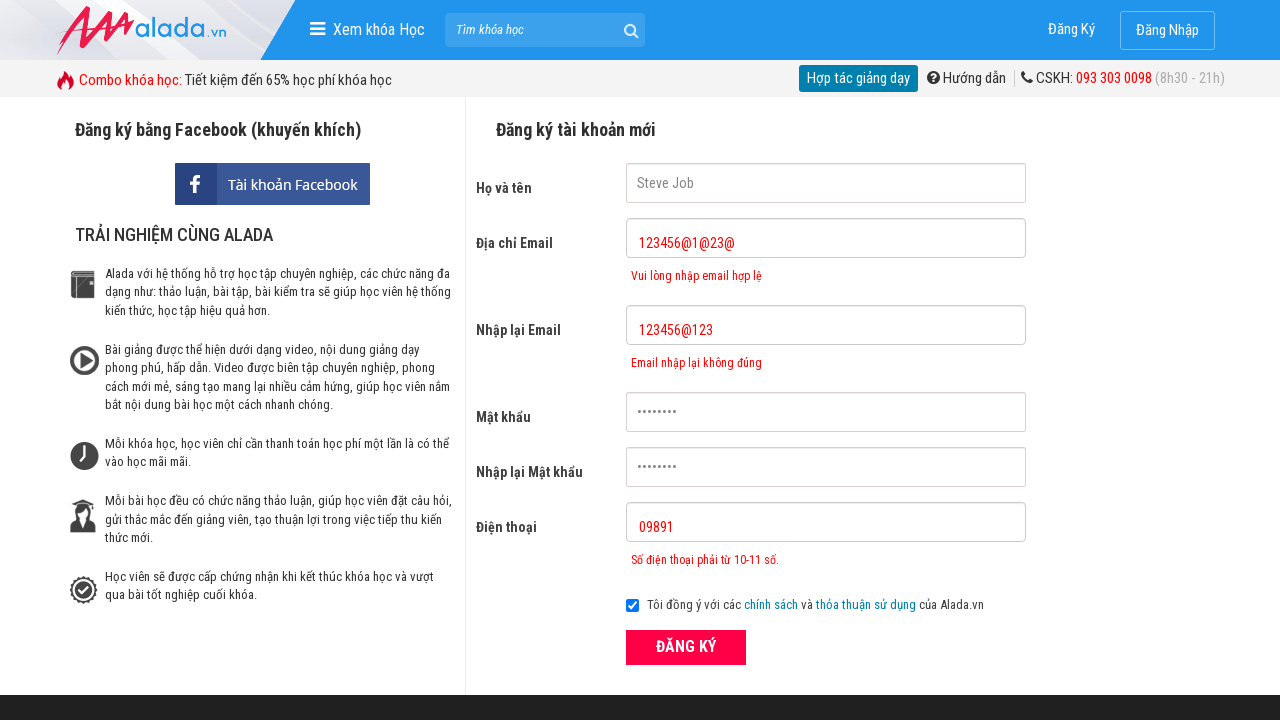

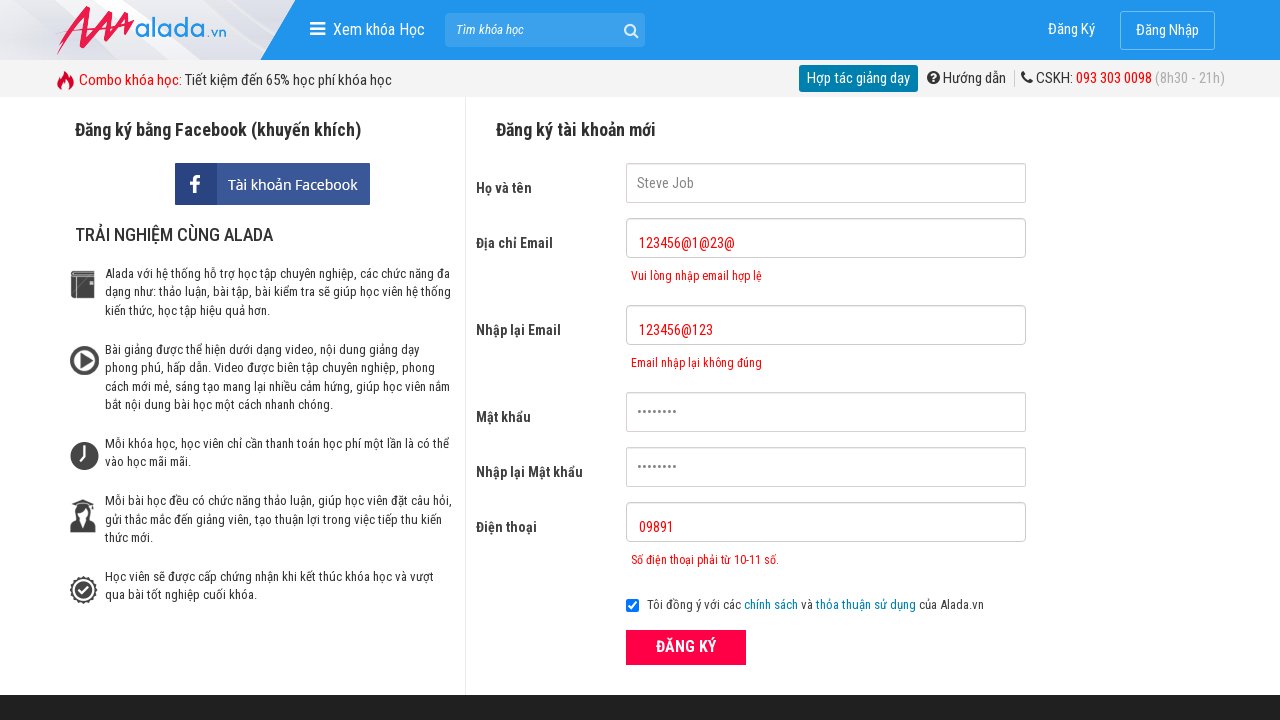